Waits for a specific price to appear, clicks book button, calculates a mathematical value based on displayed input, and submits the answer

Starting URL: http://suninjuly.github.io/explicit_wait2.html

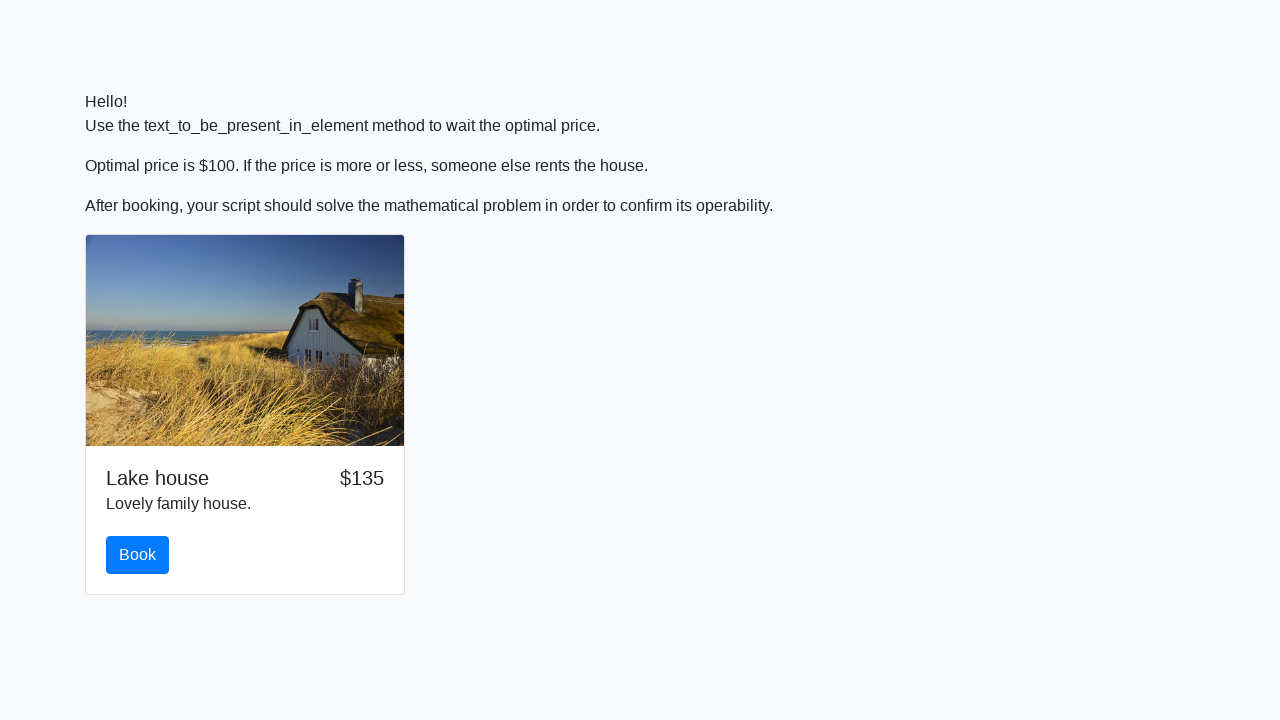

Waited for price to reach $100
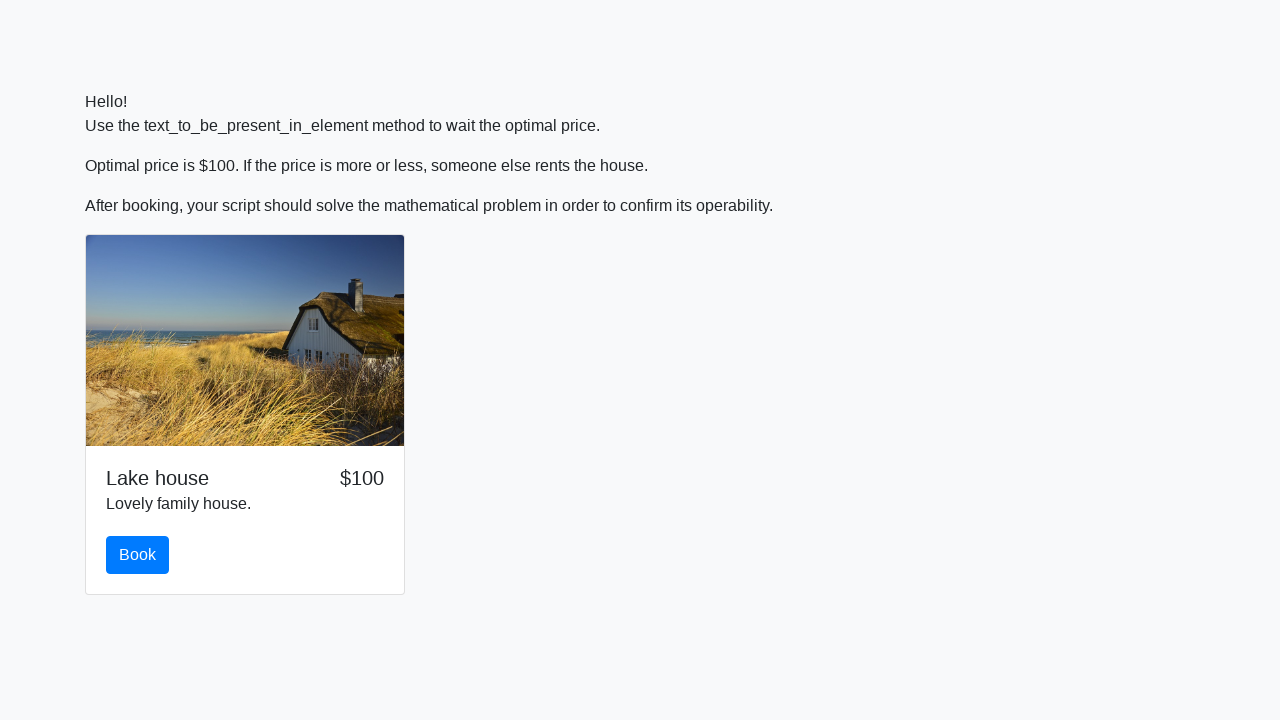

Clicked the book button at (138, 555) on #book
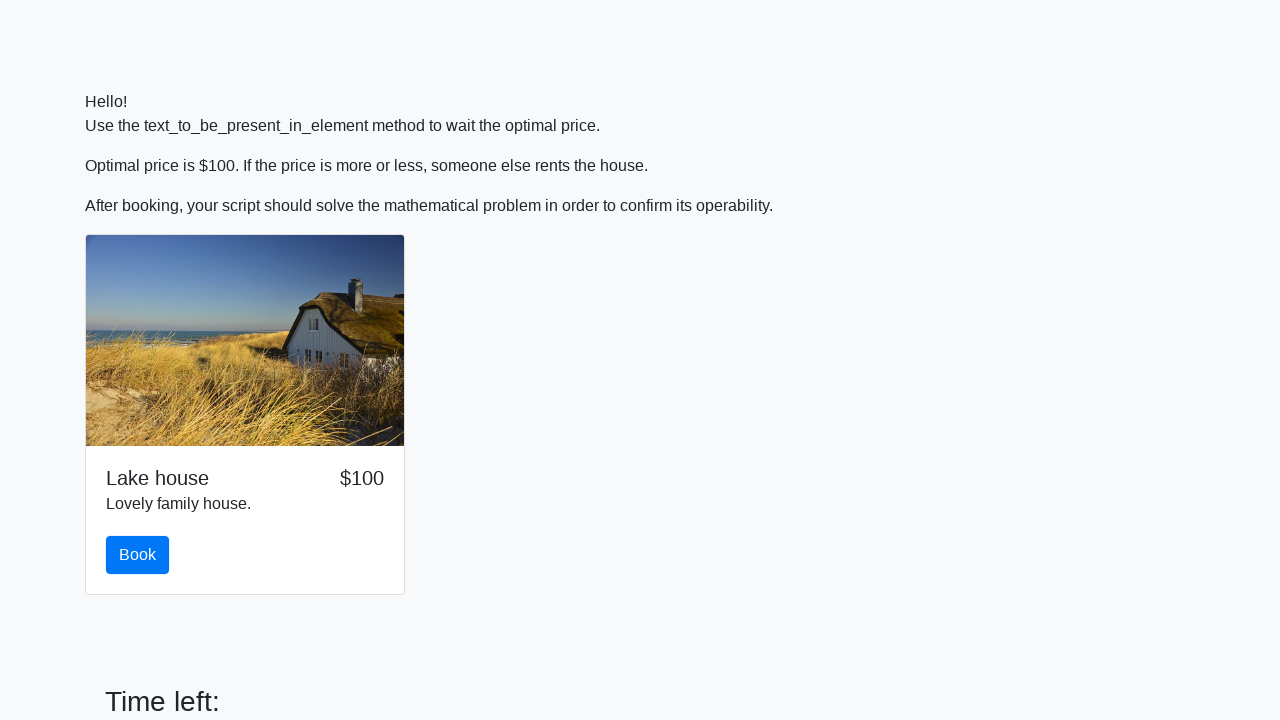

Scrolled down to view the math problem
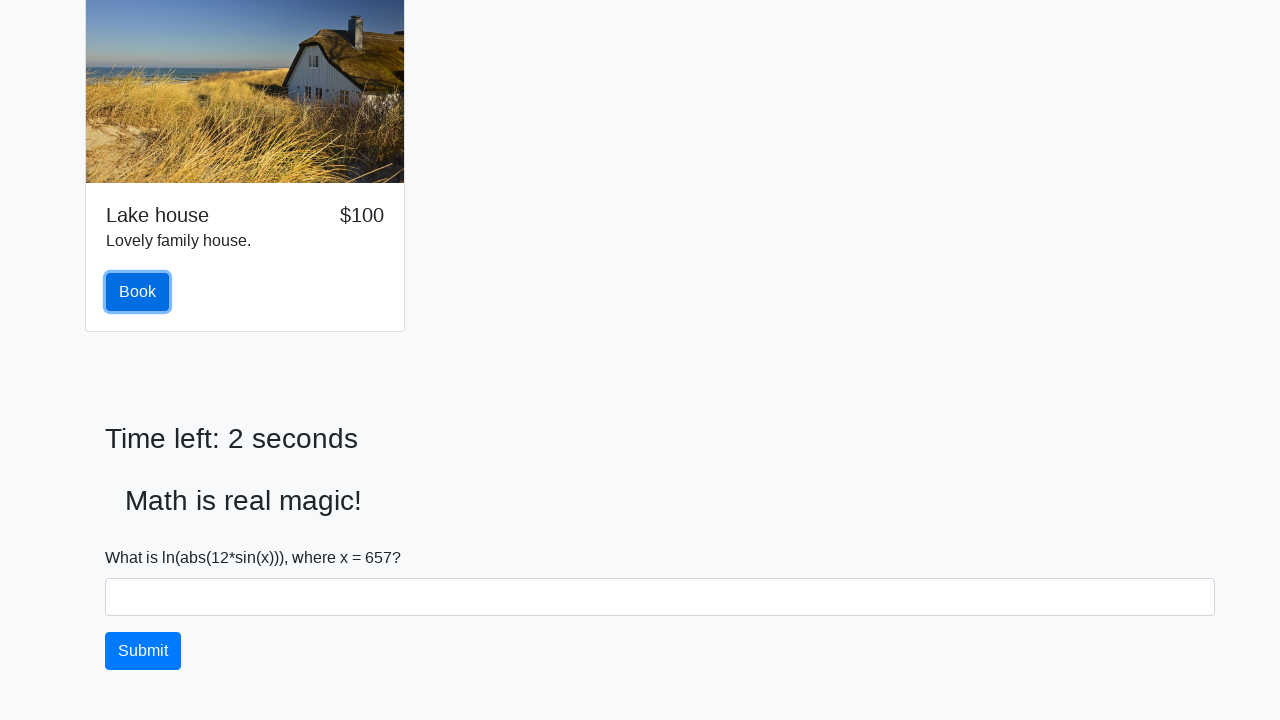

Retrieved x value from input field: 657
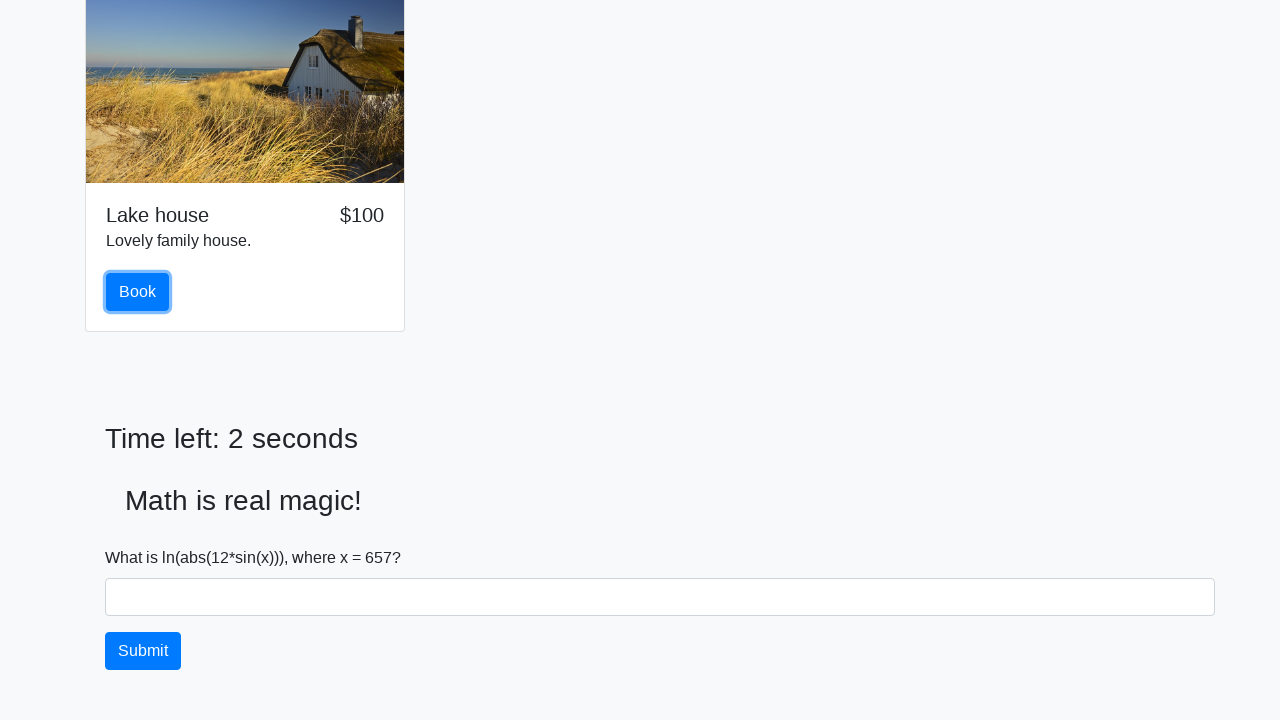

Calculated answer using formula: y = ln(abs(12*sin(657))) = 1.5585163675762297
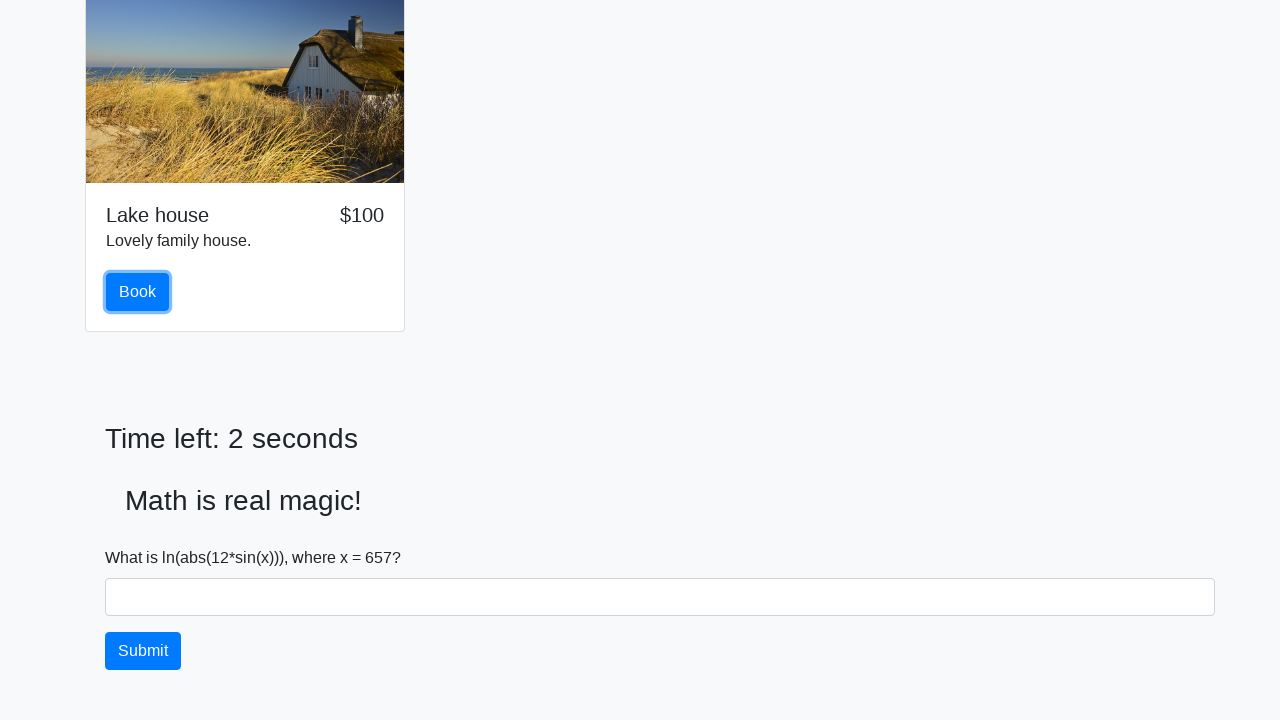

Entered calculated answer '1.5585163675762297' into answer field on #answer
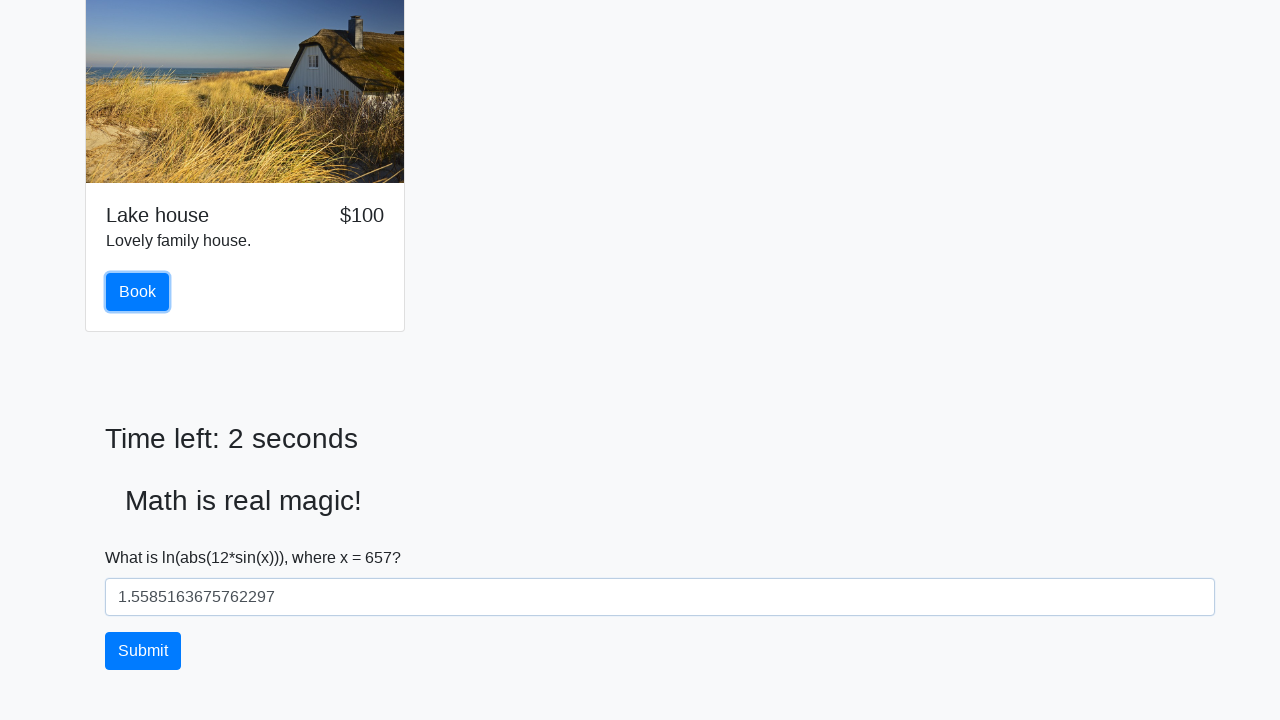

Clicked the solve button to submit the answer at (143, 651) on #solve
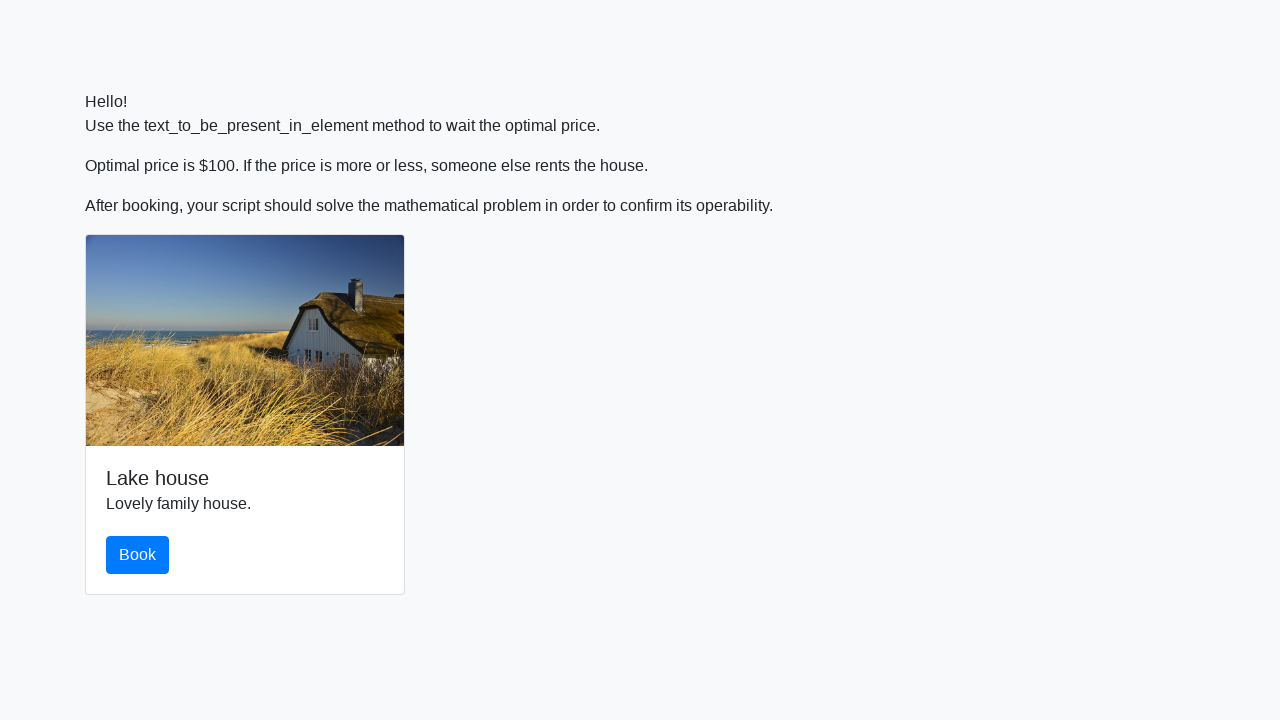

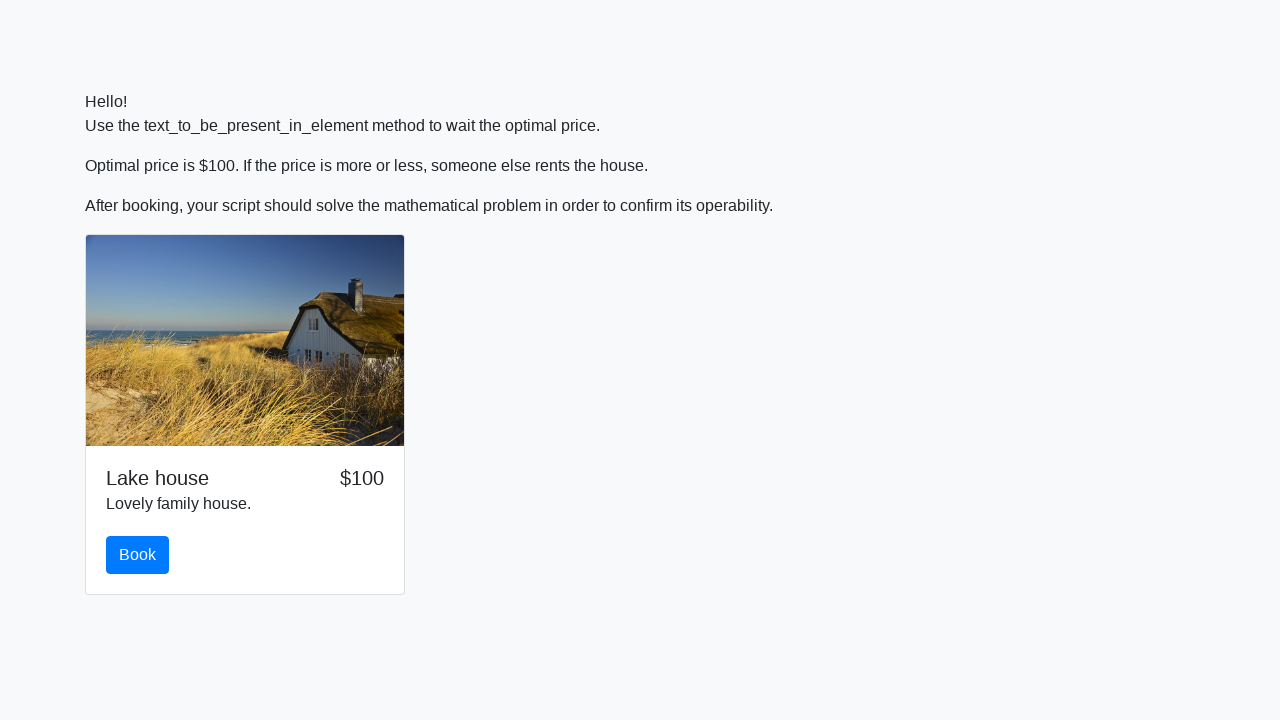